Fills out a practice form with user details including name, gender, experience, date, profession, and tool preferences, then submits the form

Starting URL: https://www.techlistic.com/p/selenium-practice-form.html

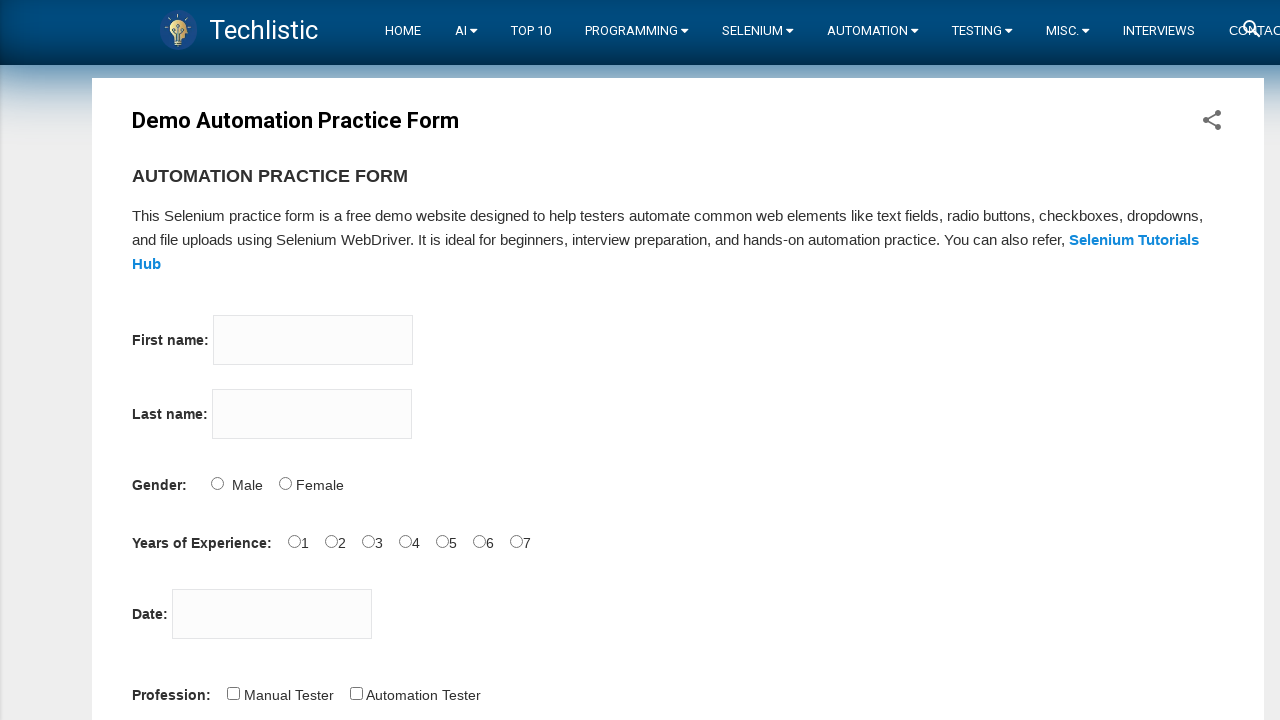

Filled first name field with 'John' on input[name='firstname']
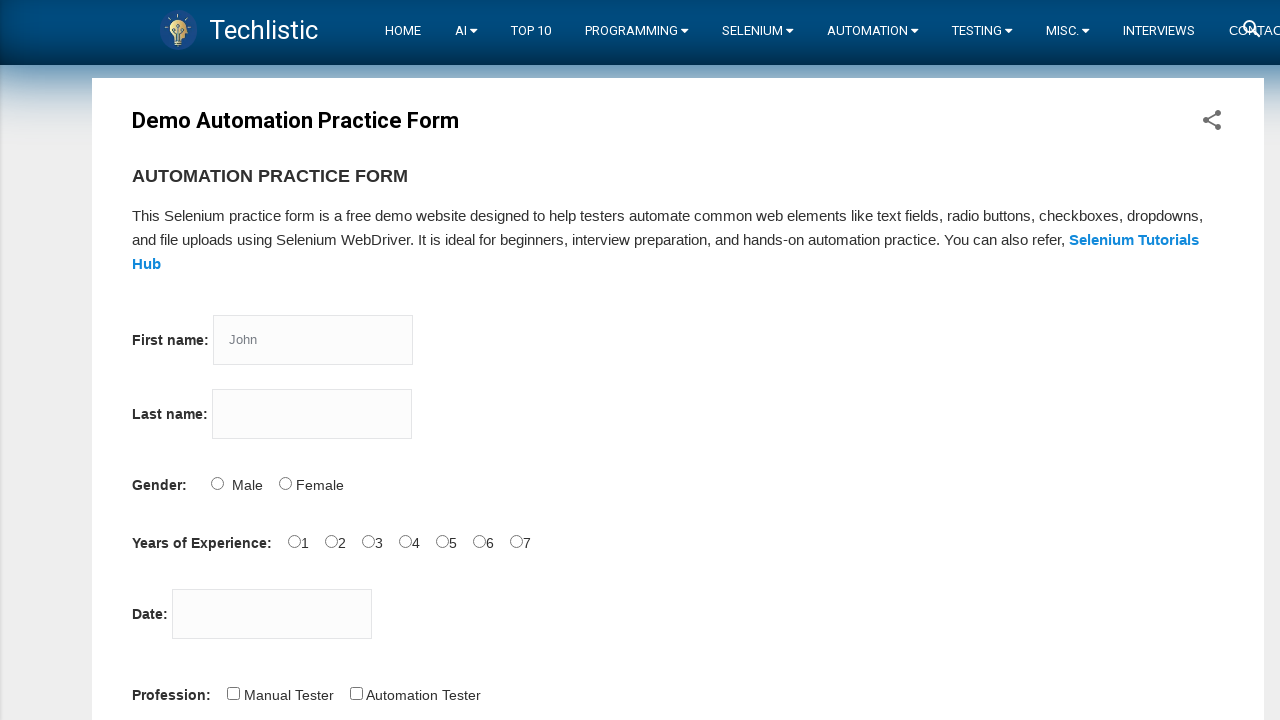

Filled last name field with 'Smith' on input[name='lastname']
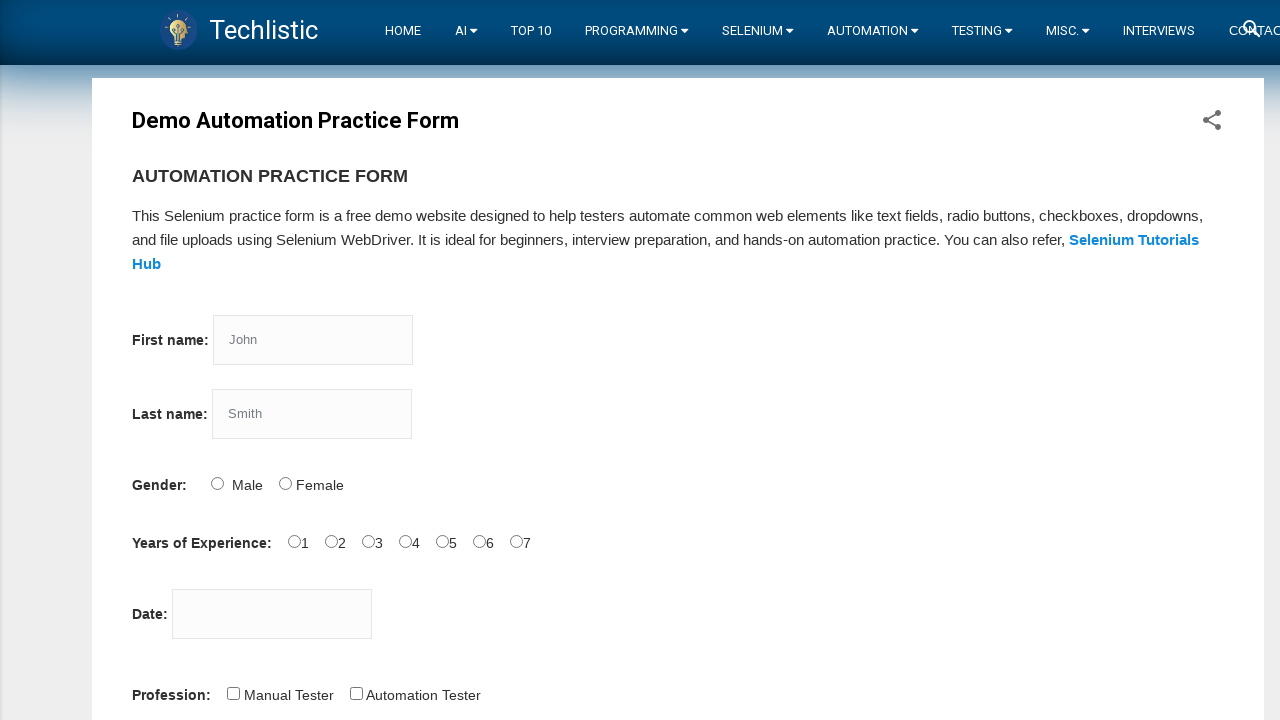

Selected Male gender option at (285, 483) on #sex-1
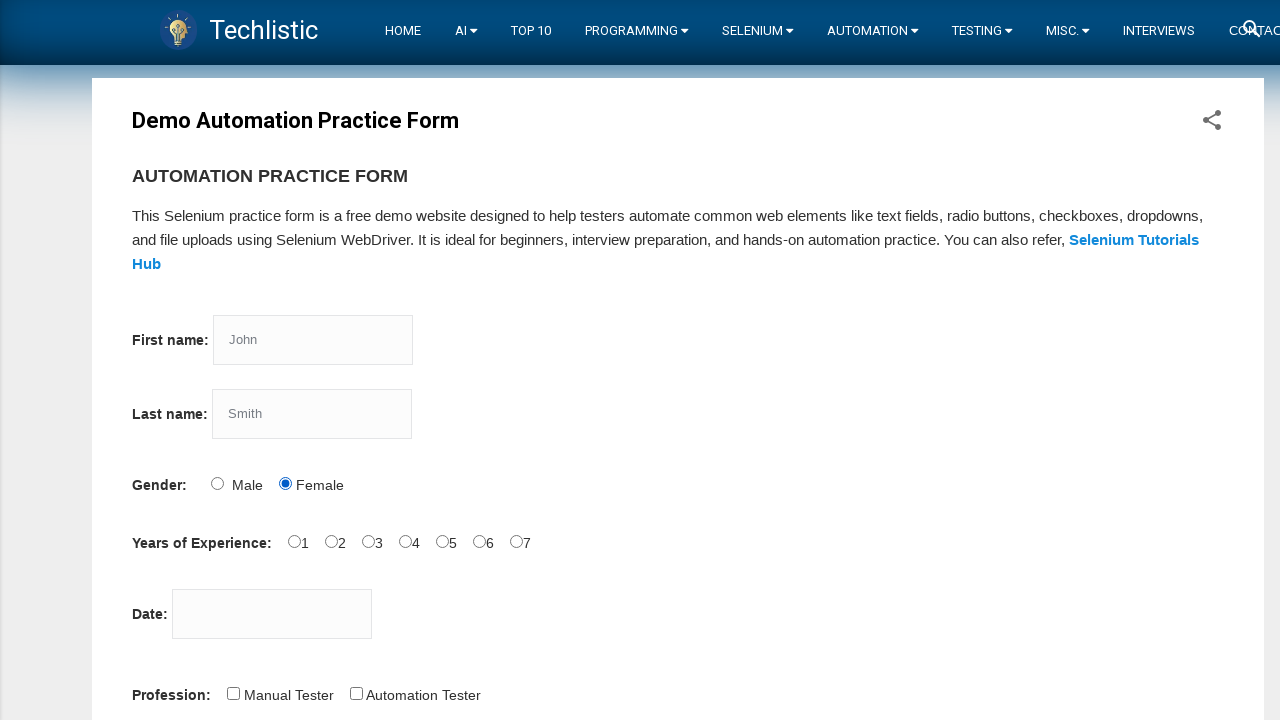

Selected 6 years of experience at (479, 541) on #exp-5
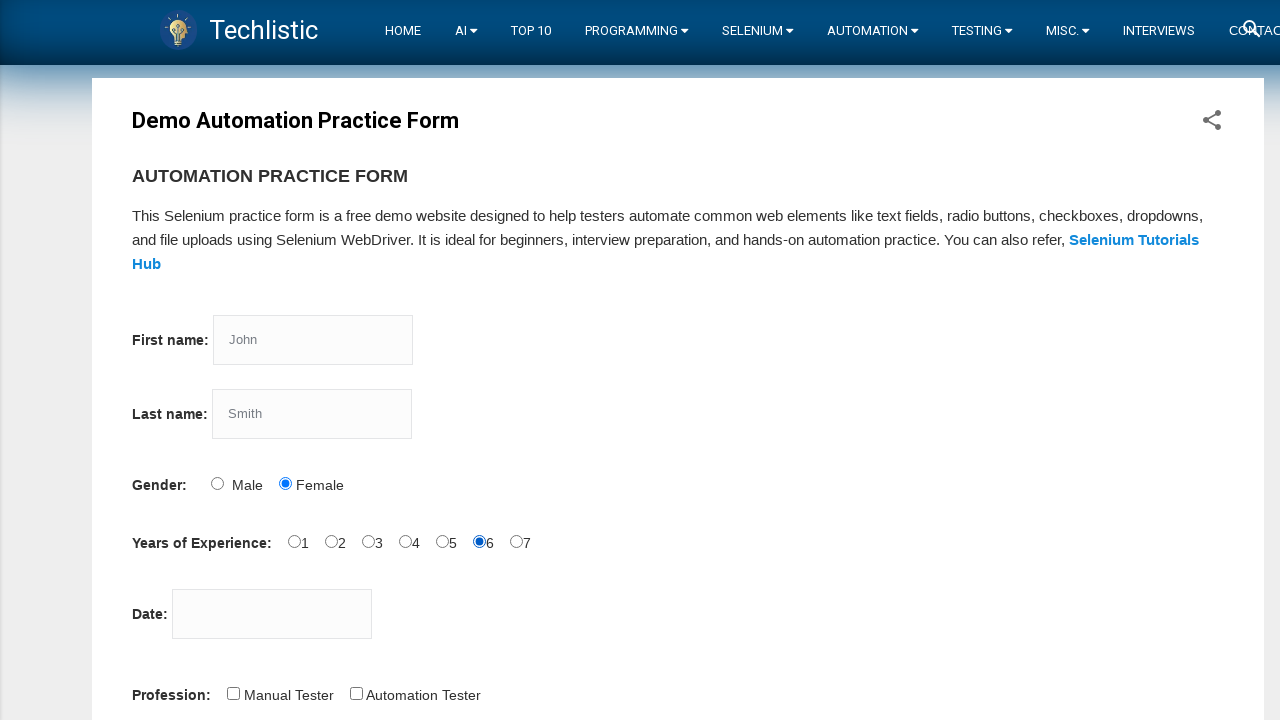

Filled date field with '15/03/2024' on #datepicker
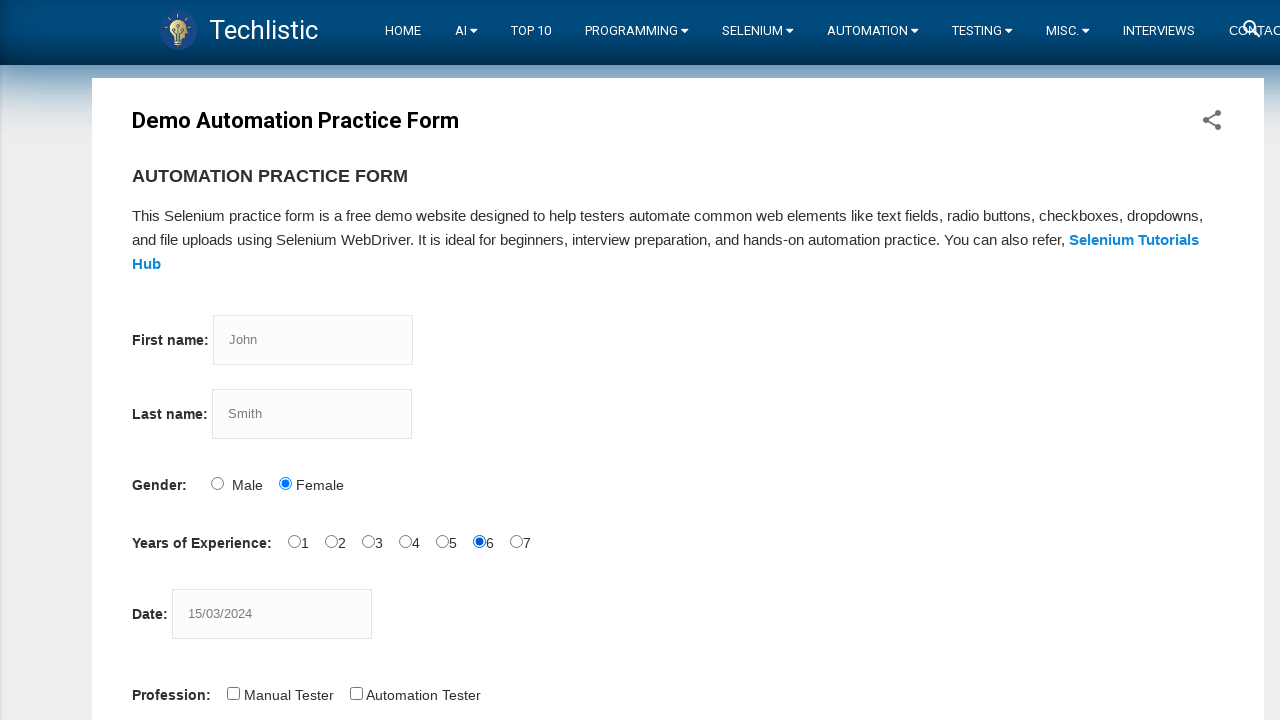

Selected Automation Tester profession at (356, 693) on #profession-1
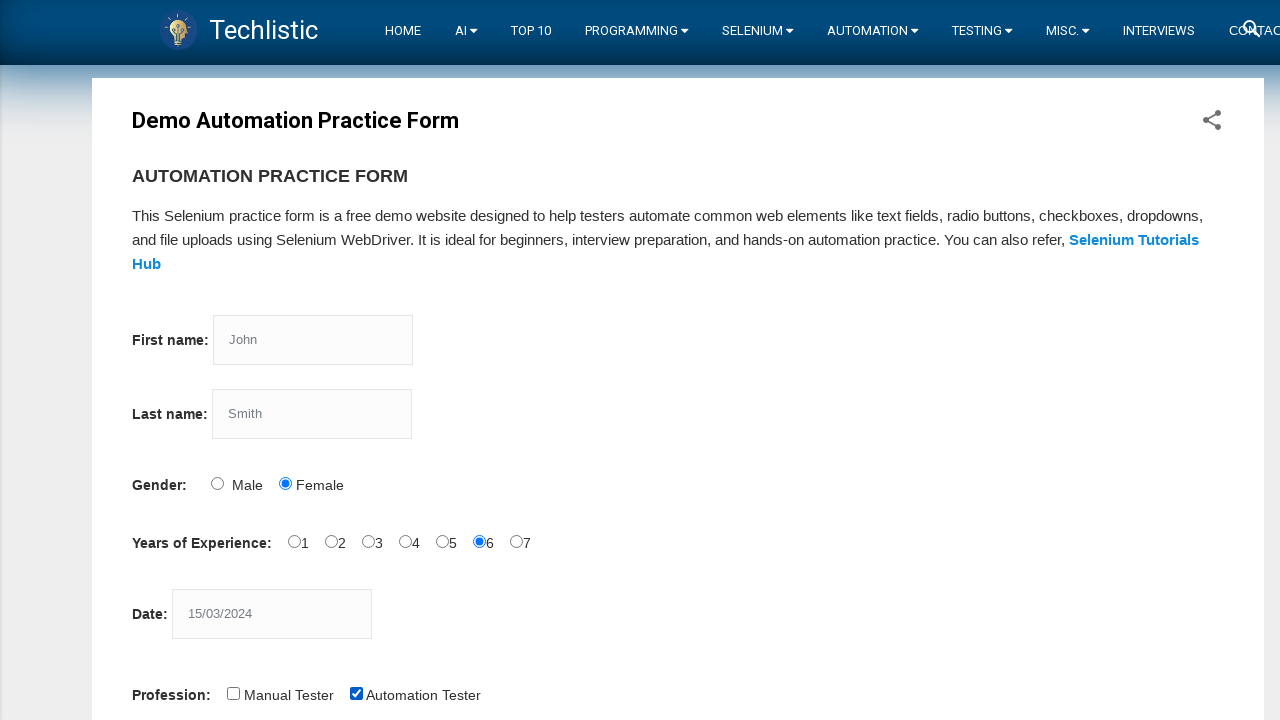

Selected Selenium Webdriver automation tool at (446, 360) on #tool-2
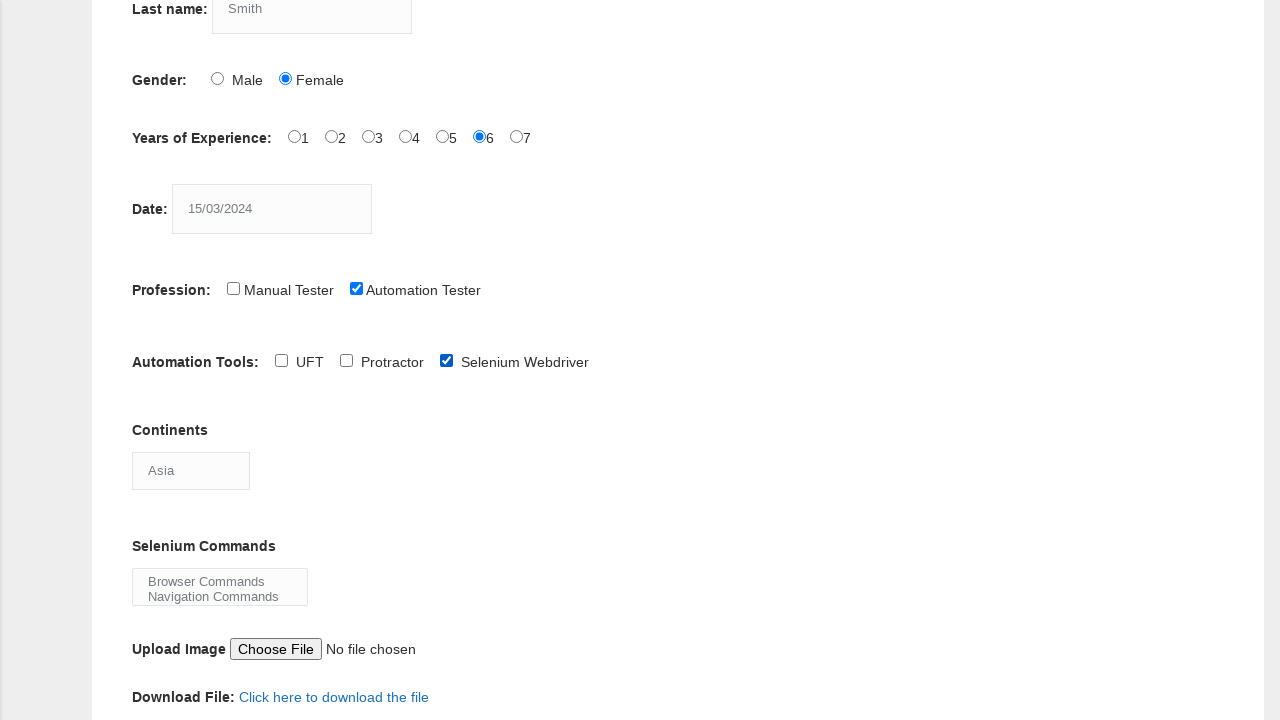

Selected Asia from continents dropdown on #continents
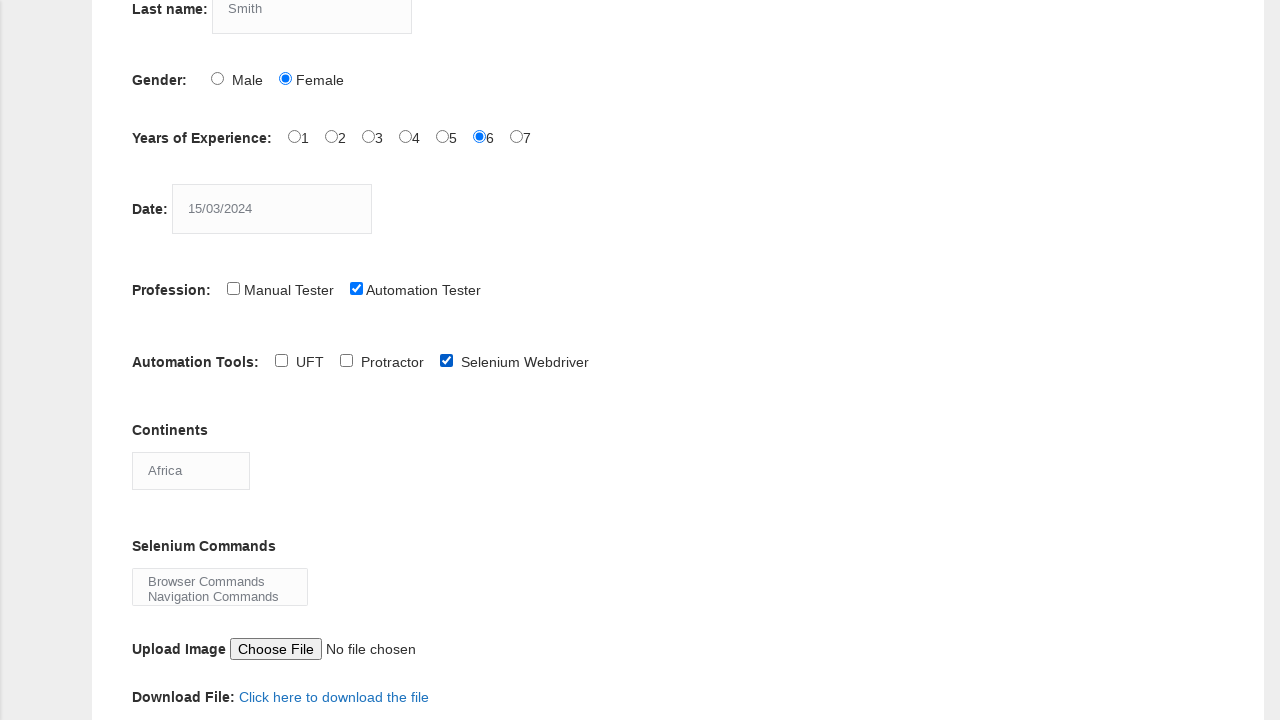

Clicked submit button to submit the form at (157, 360) on #submit
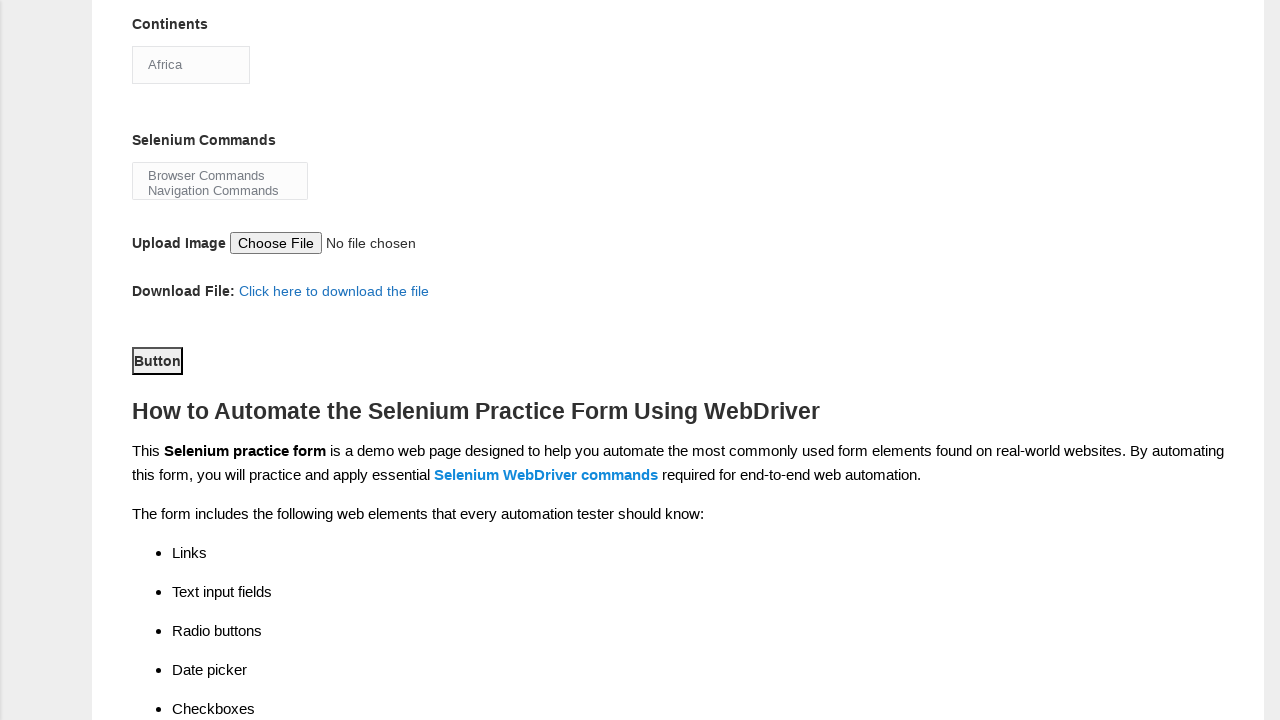

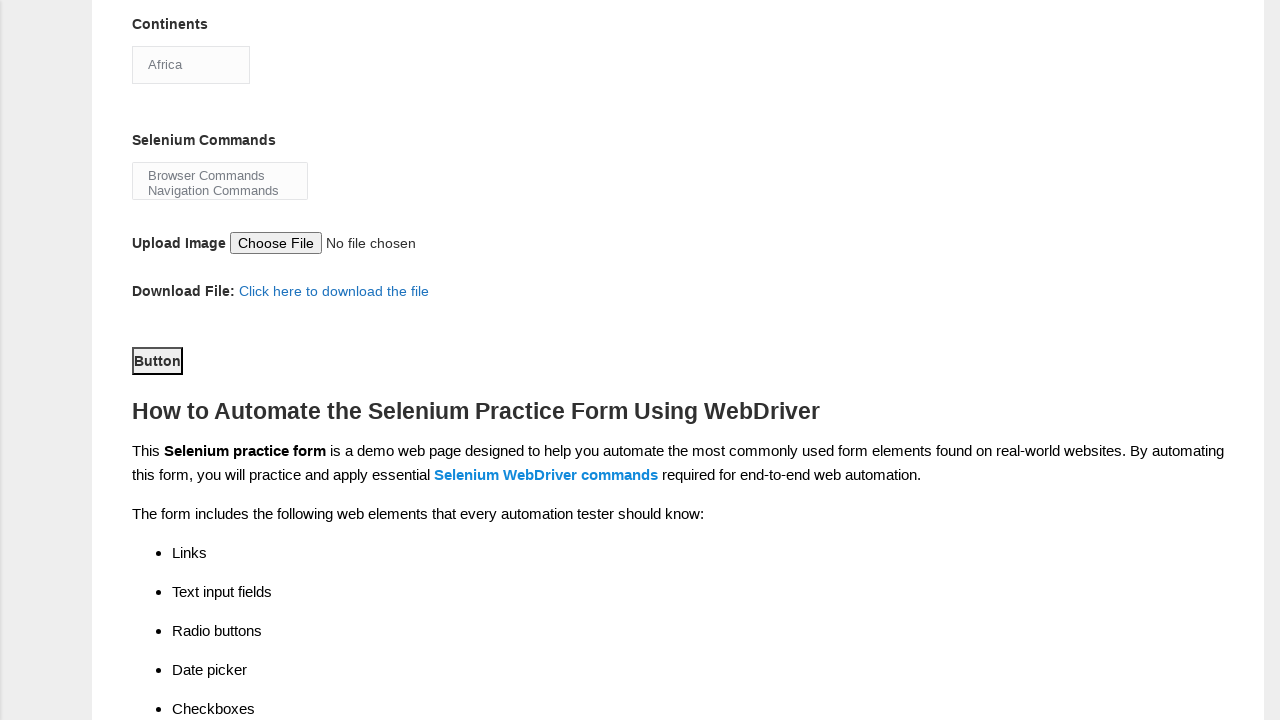